Tests explicit wait for specific attribute value (color style) and verifies text content

Starting URL: https://kristinek.github.io/site/examples/sync

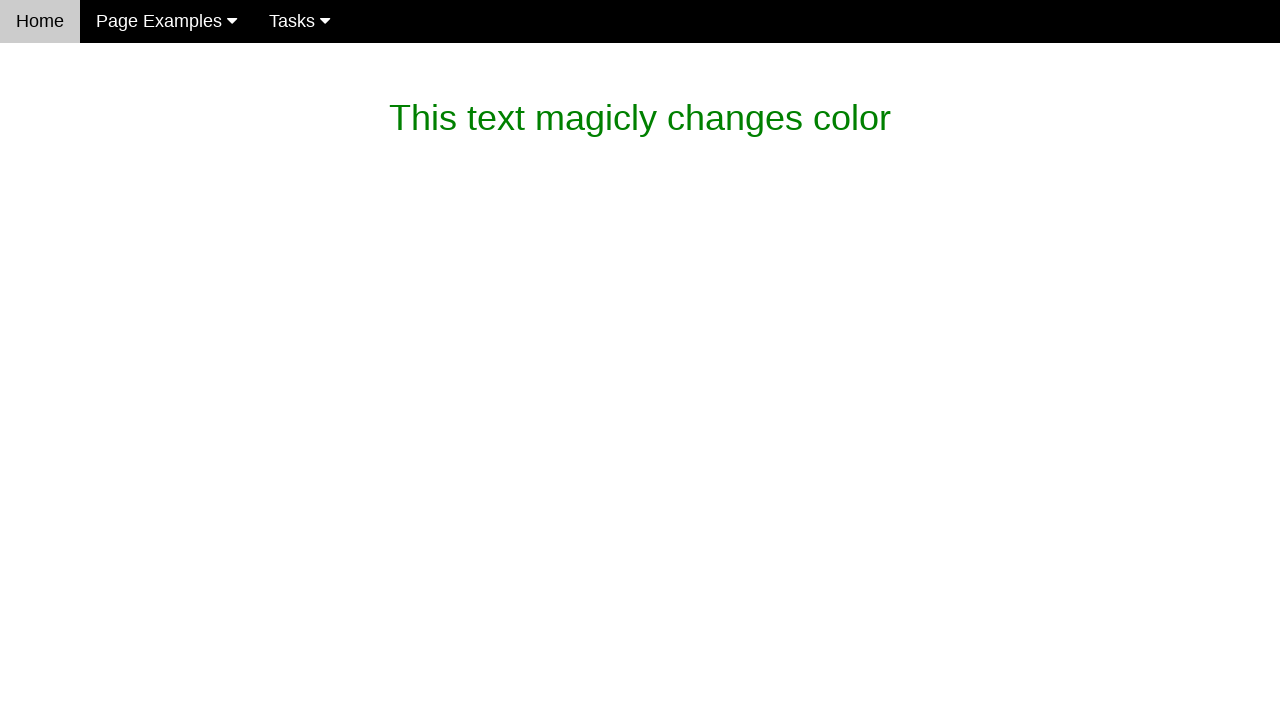

Waited for paragraph element to be visible
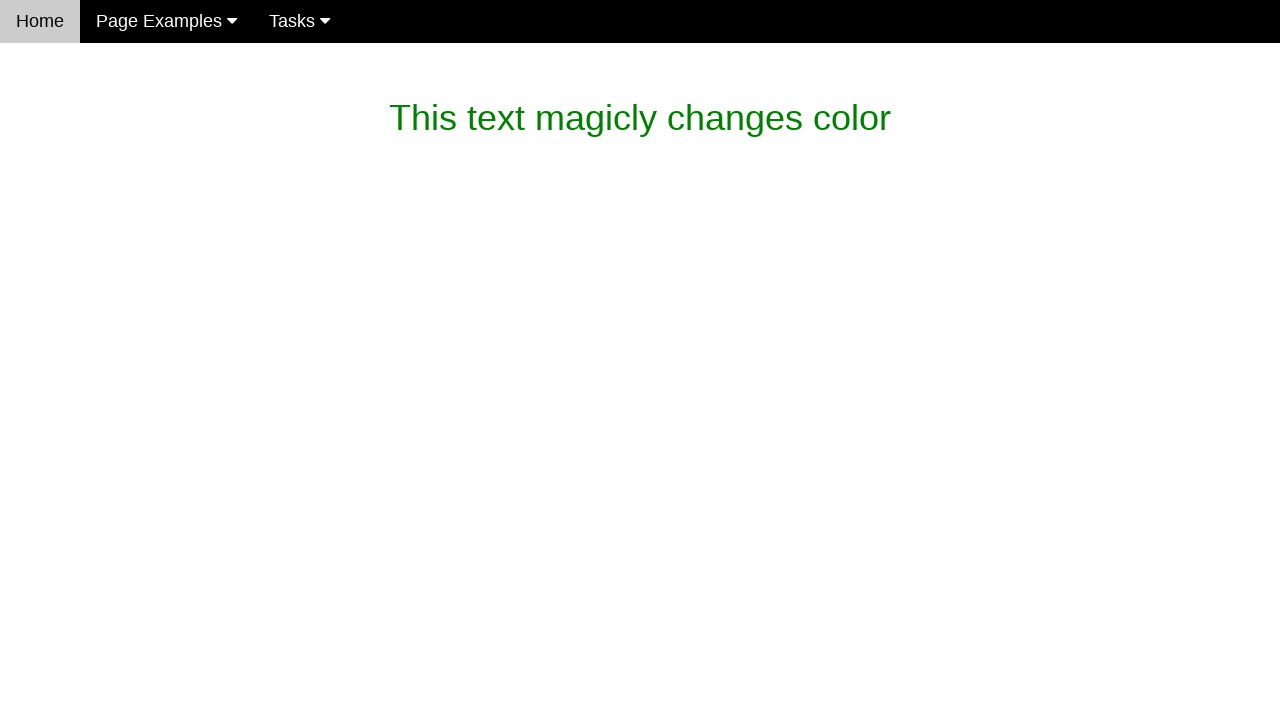

Waited for paragraph color style to become rgb(119, 119, 119)
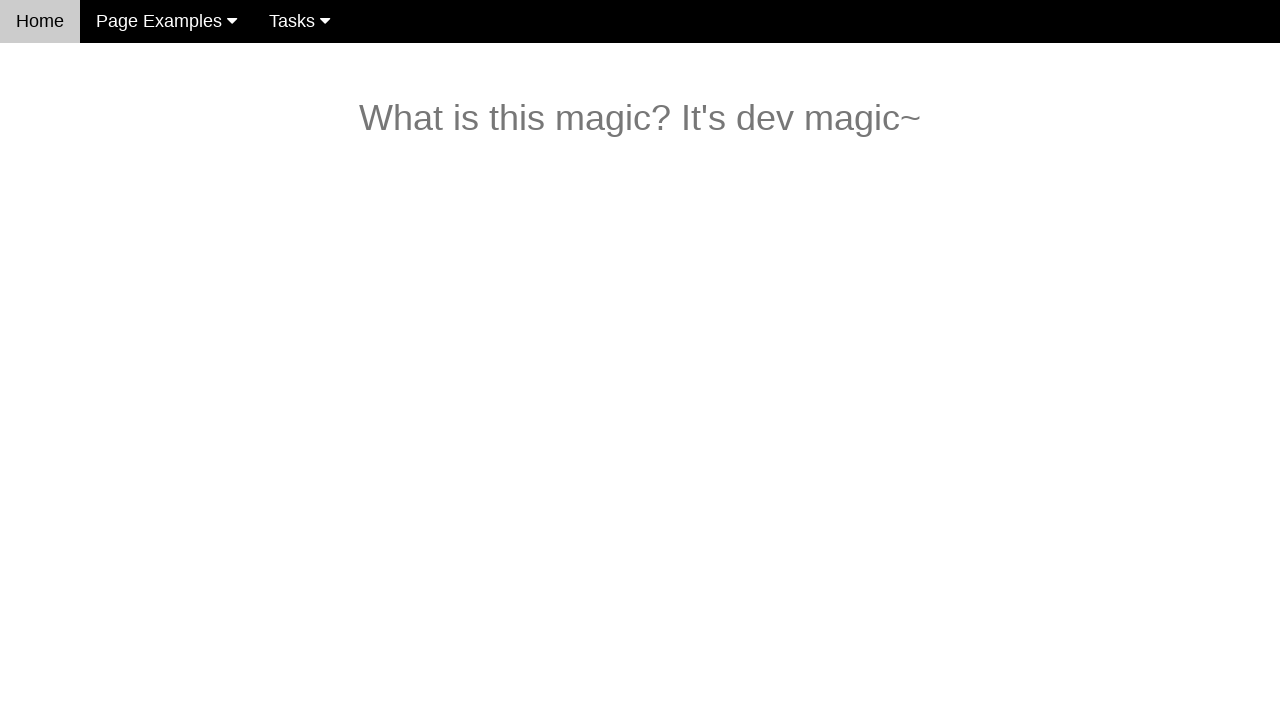

Verified paragraph text content equals 'What is this magic? It's dev magic~'
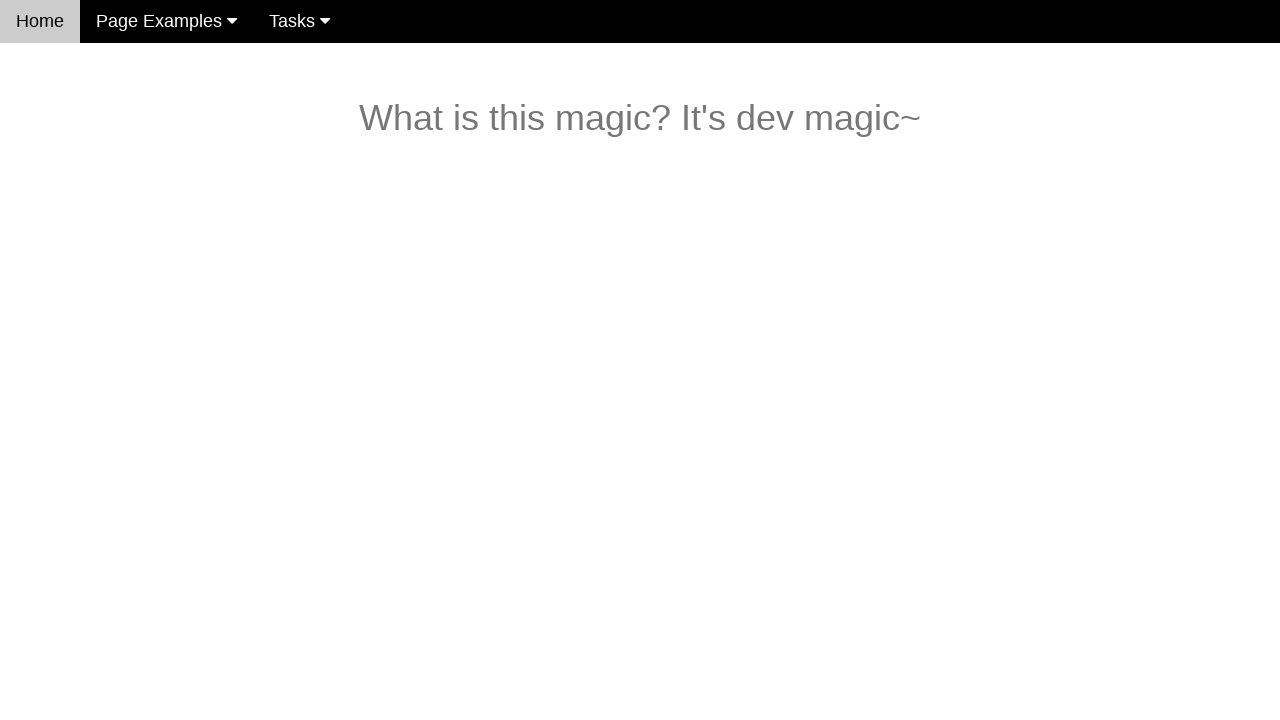

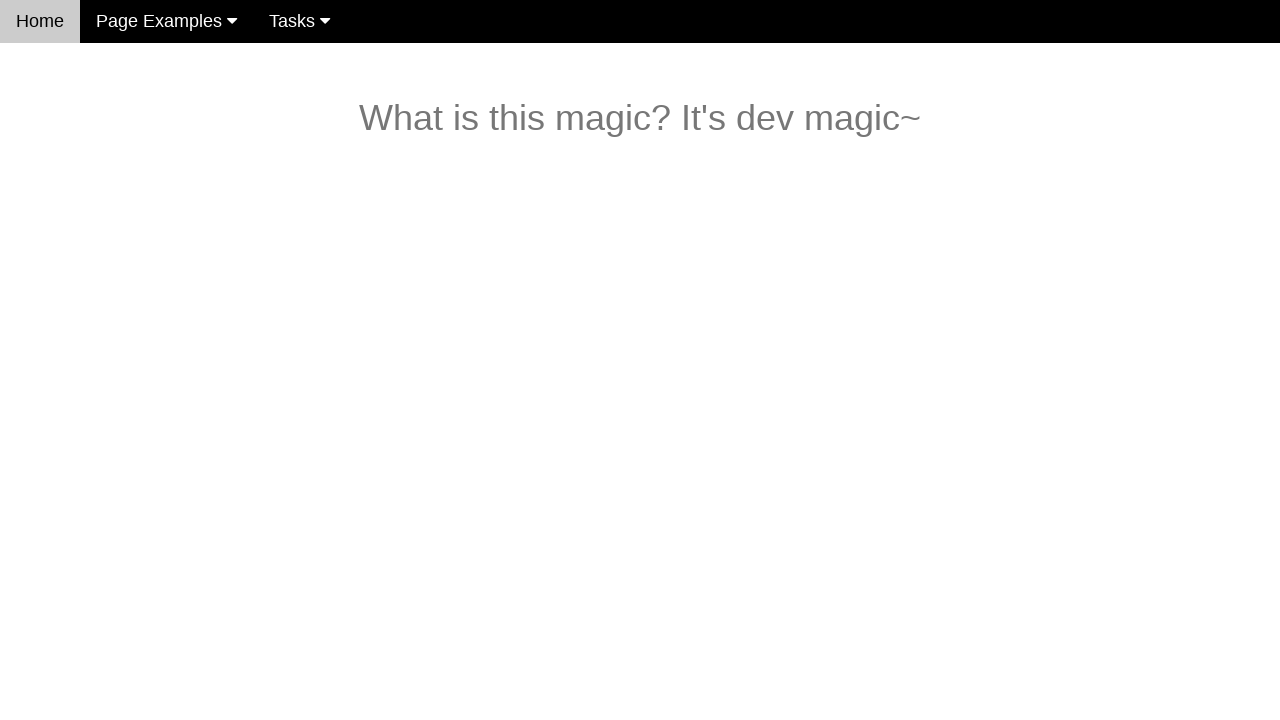